Tests date picker functionality by clicking on the date input field and selecting a date from the calendar widget

Starting URL: https://demoqa.com/date-picker

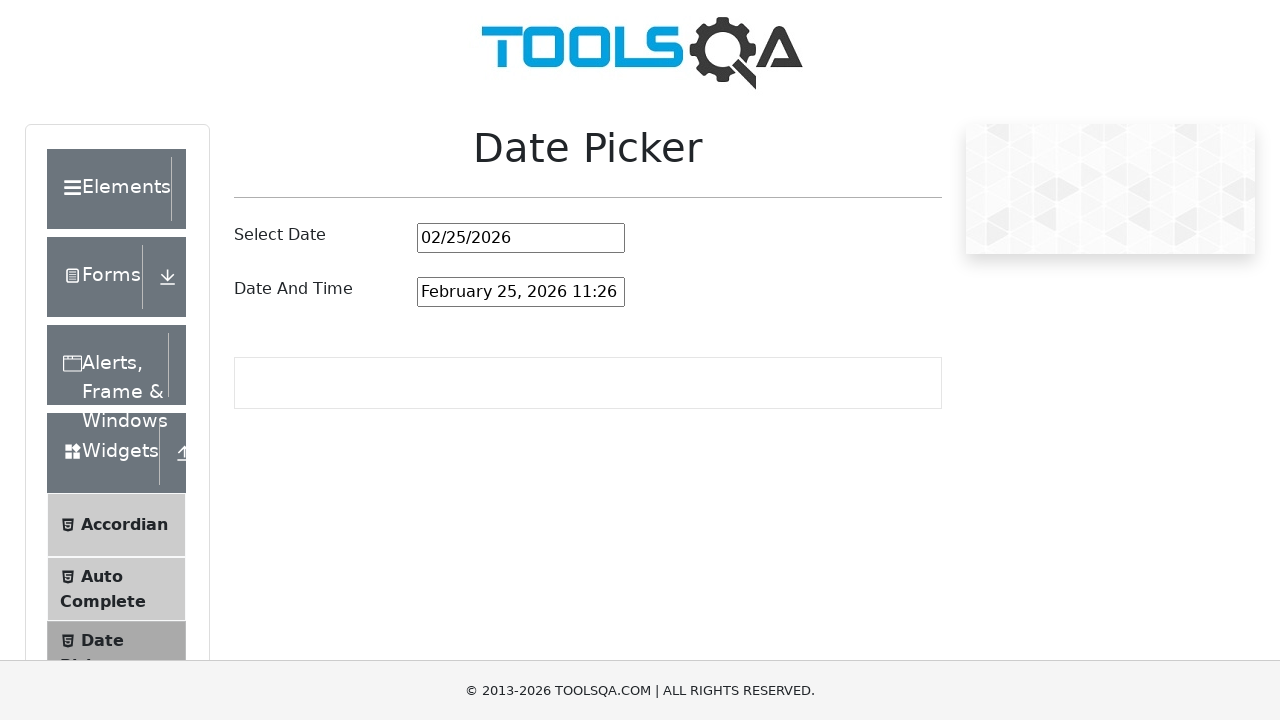

Clicked on date picker input field to open calendar widget at (521, 238) on #datePickerMonthYearInput
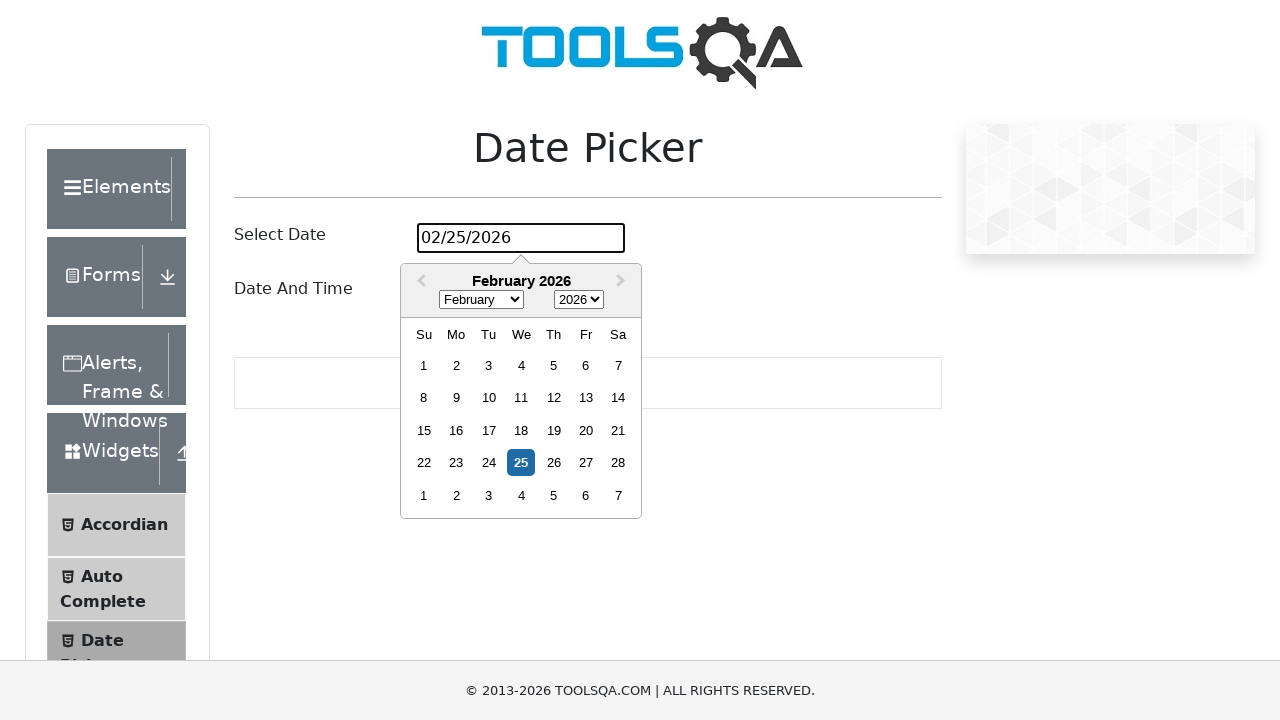

Calendar widget loaded and became visible
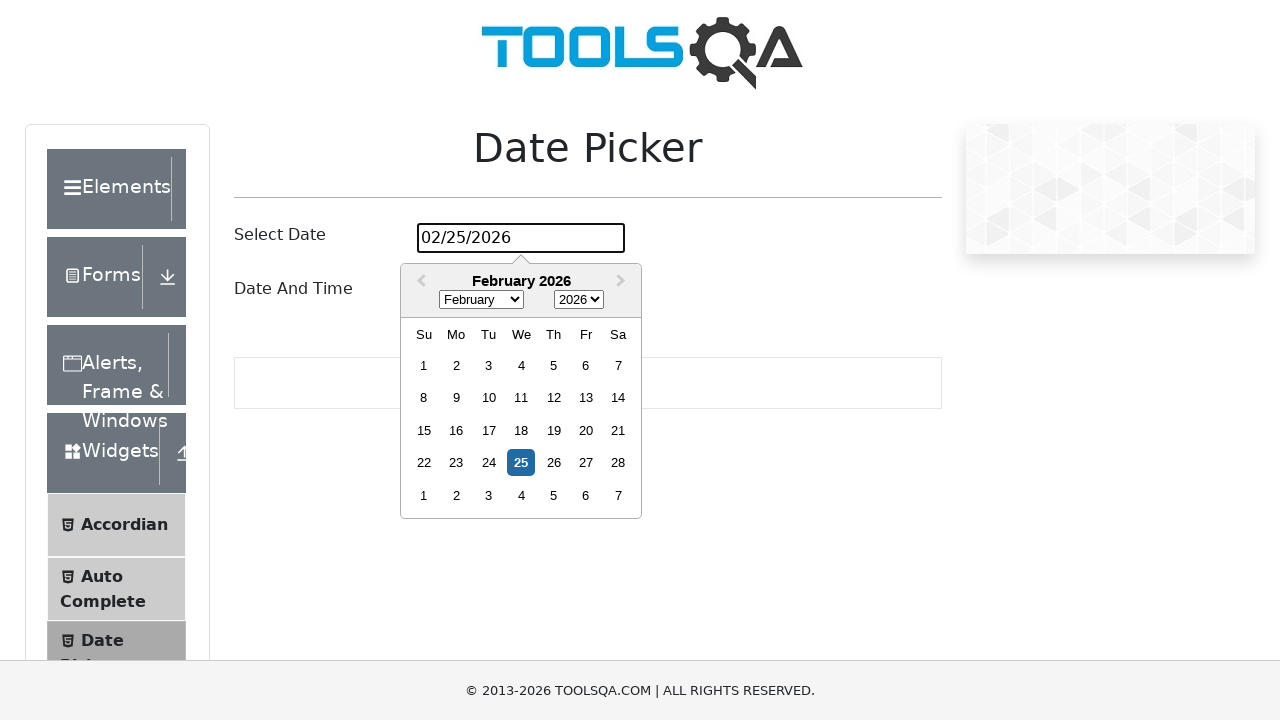

Selected the 15th day from the calendar at (424, 430) on xpath=//div[contains(@class, 'react-datepicker__day') and text()='15' and not(co
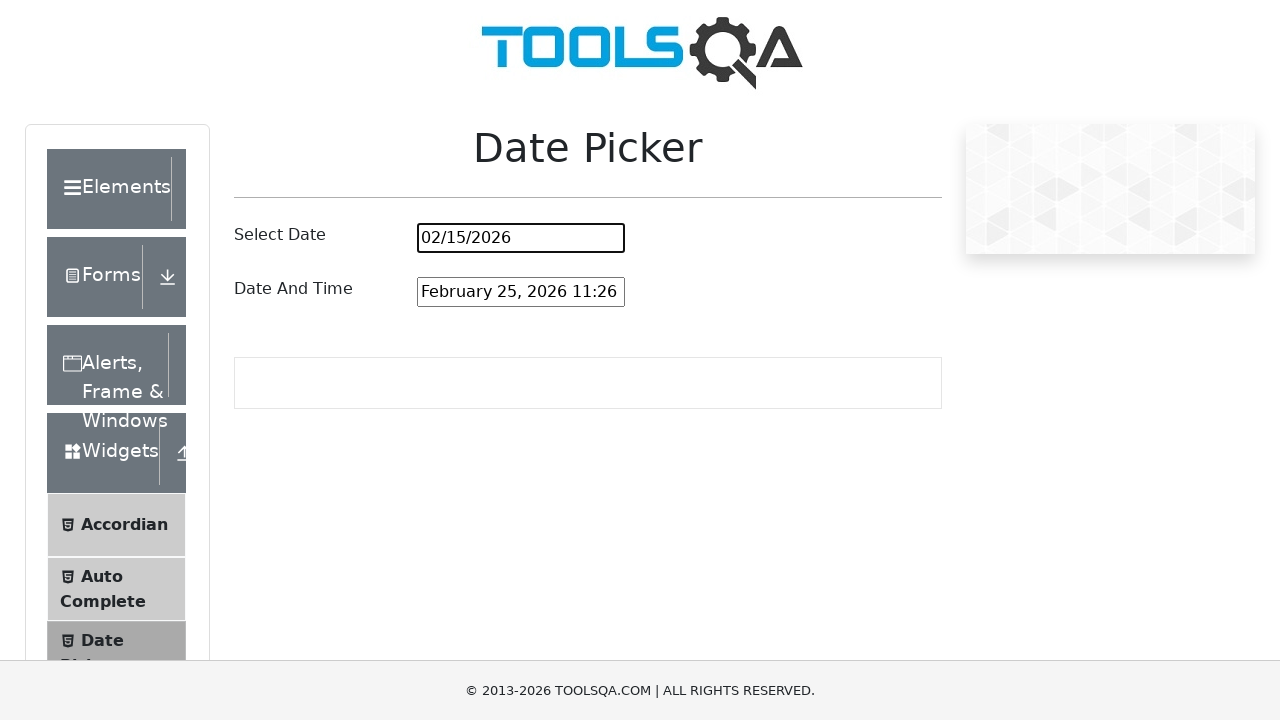

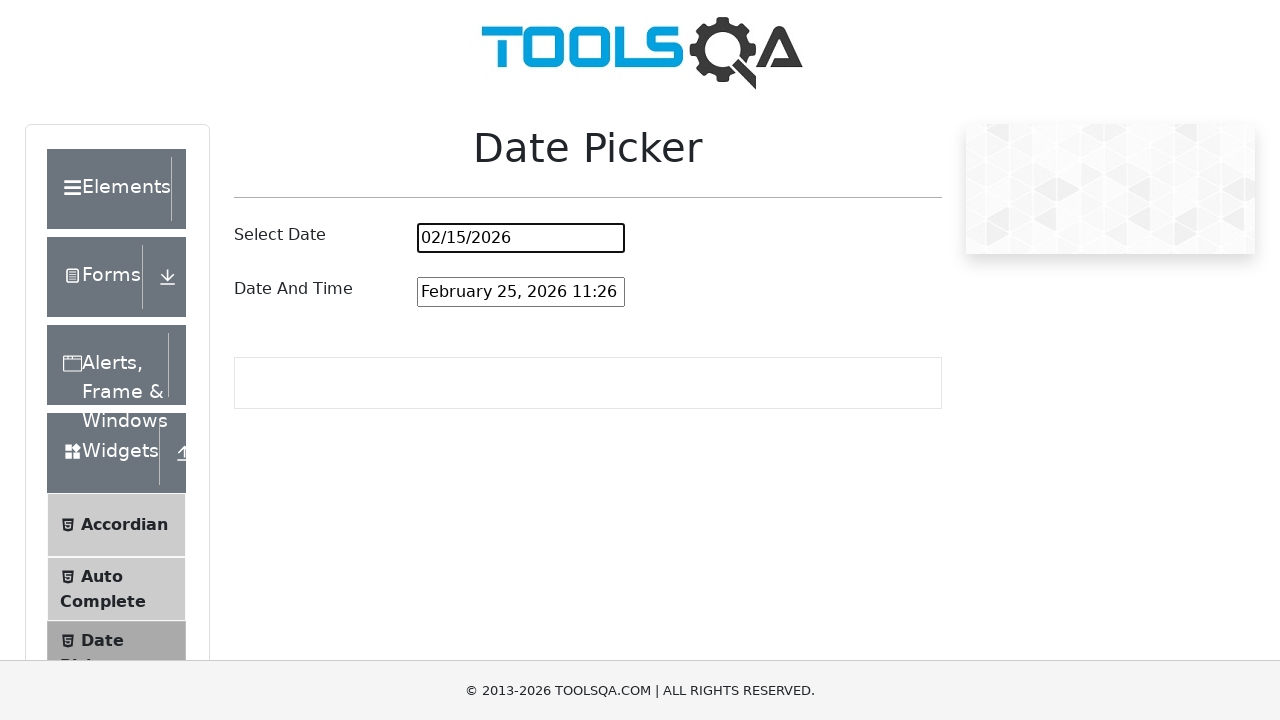